Navigates to the Navbar documentation page and verifies the h1 heading text is correct

Starting URL: https://flowbite-svelte.com/docs/components/navbar

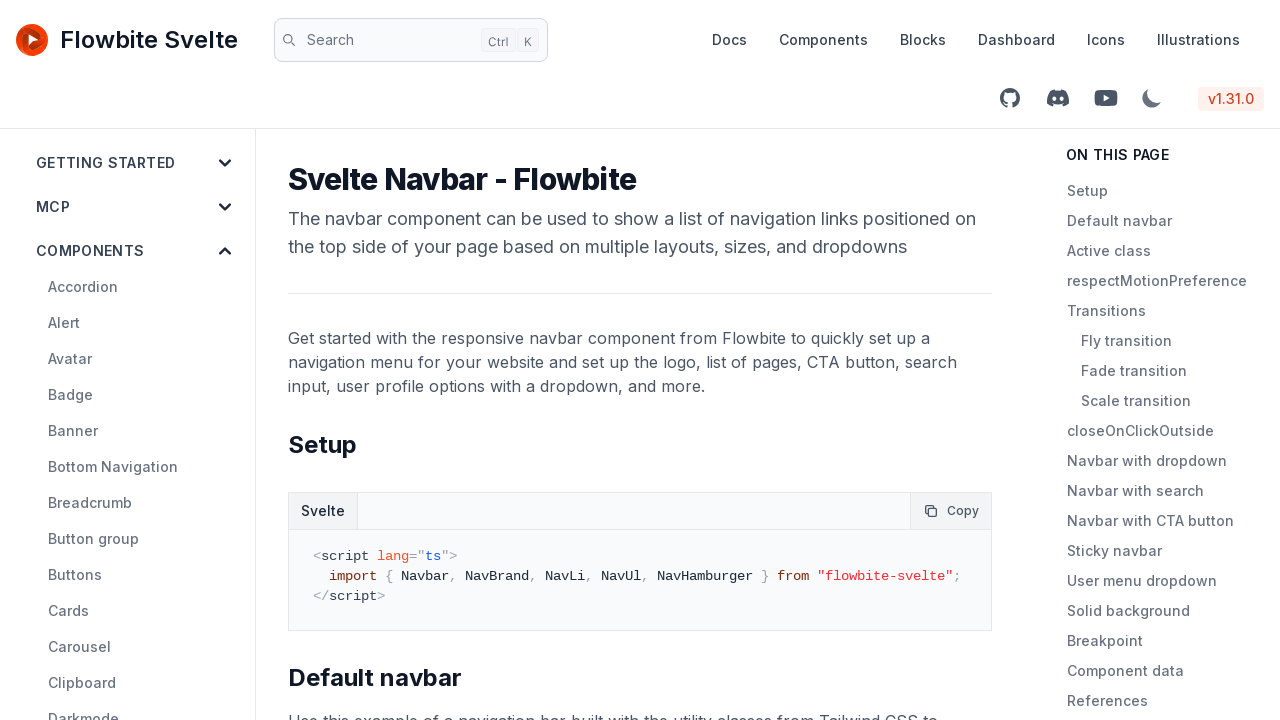

Navigated to Navbar documentation page
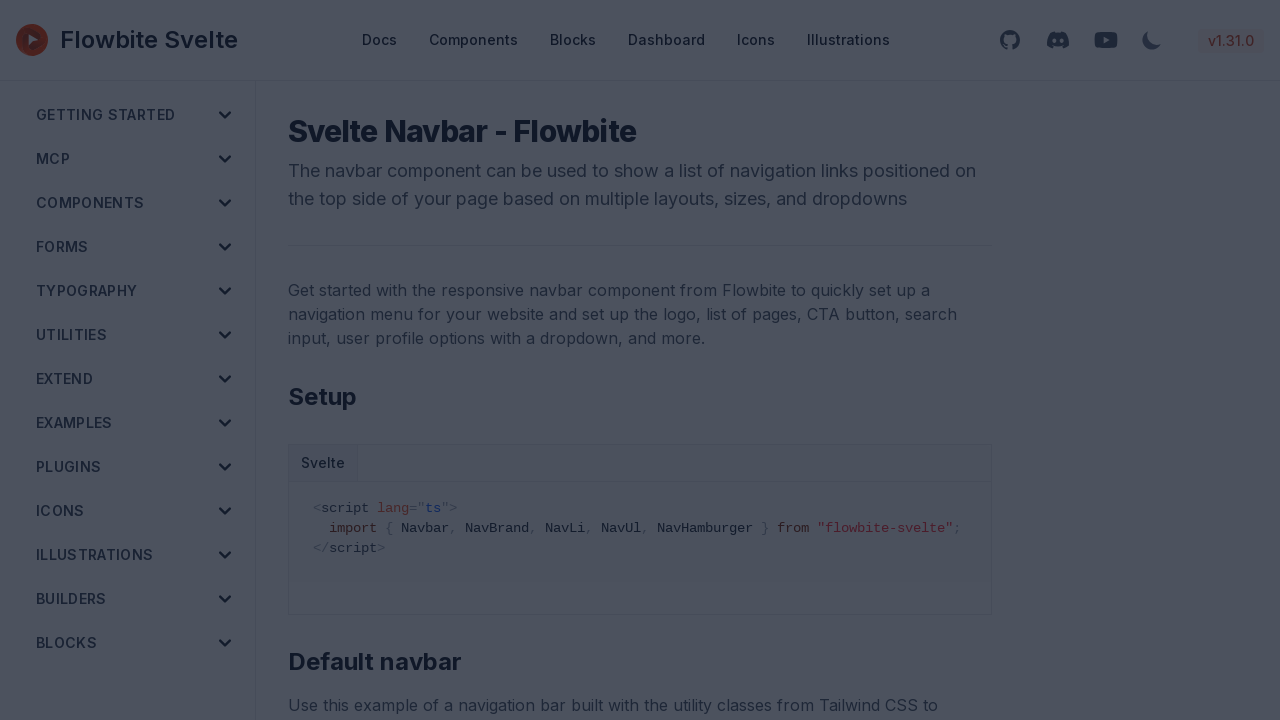

Located h1 element on the page
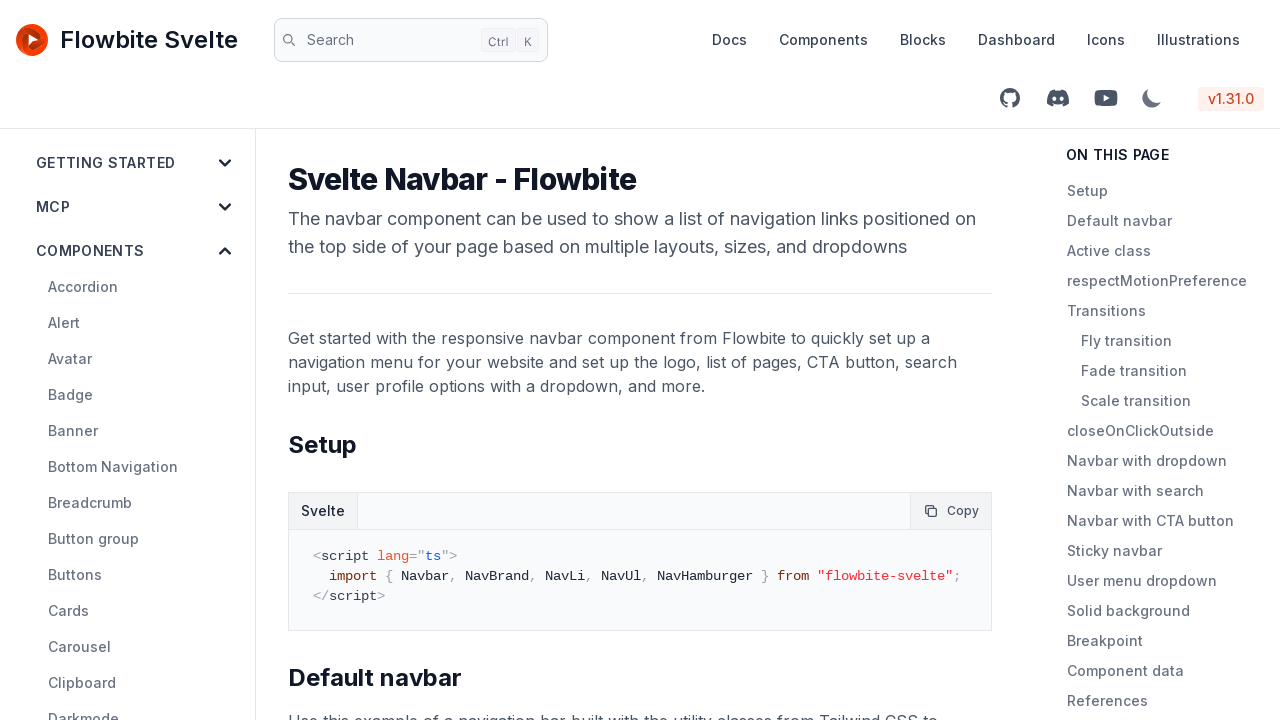

h1 element is now visible and ready
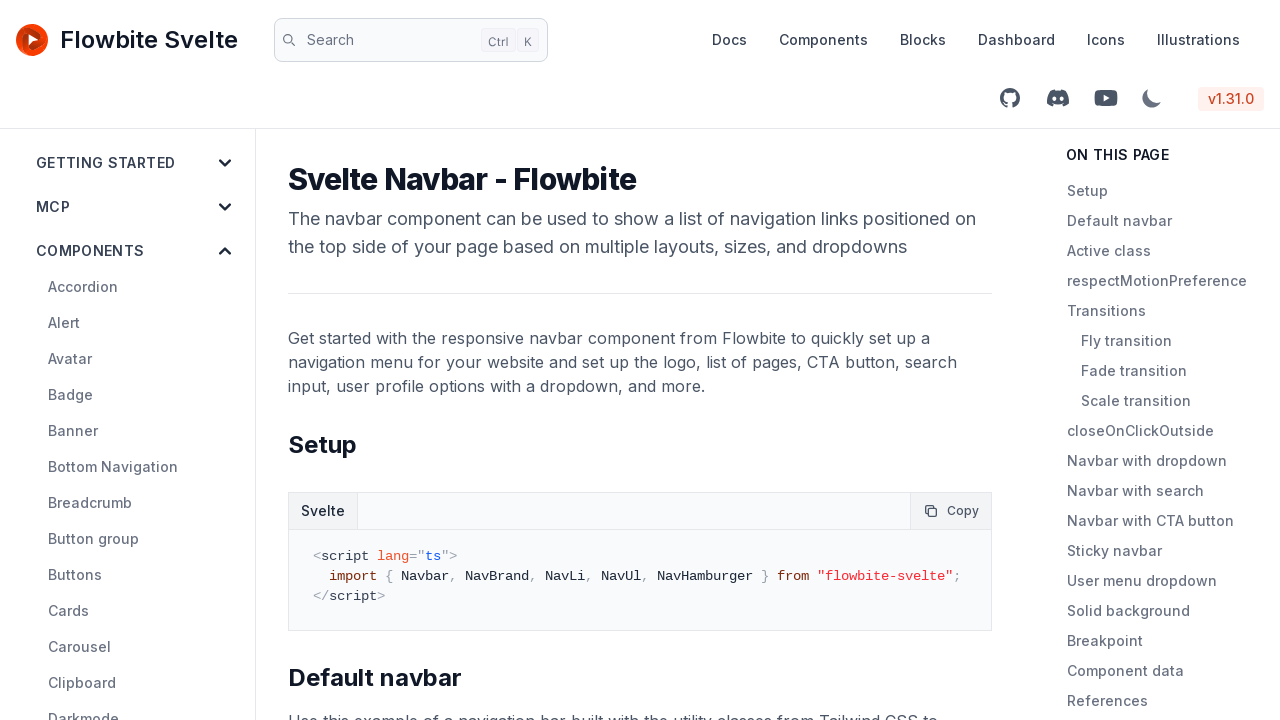

Verified h1 text content is 'Svelte Navbar - Flowbite'
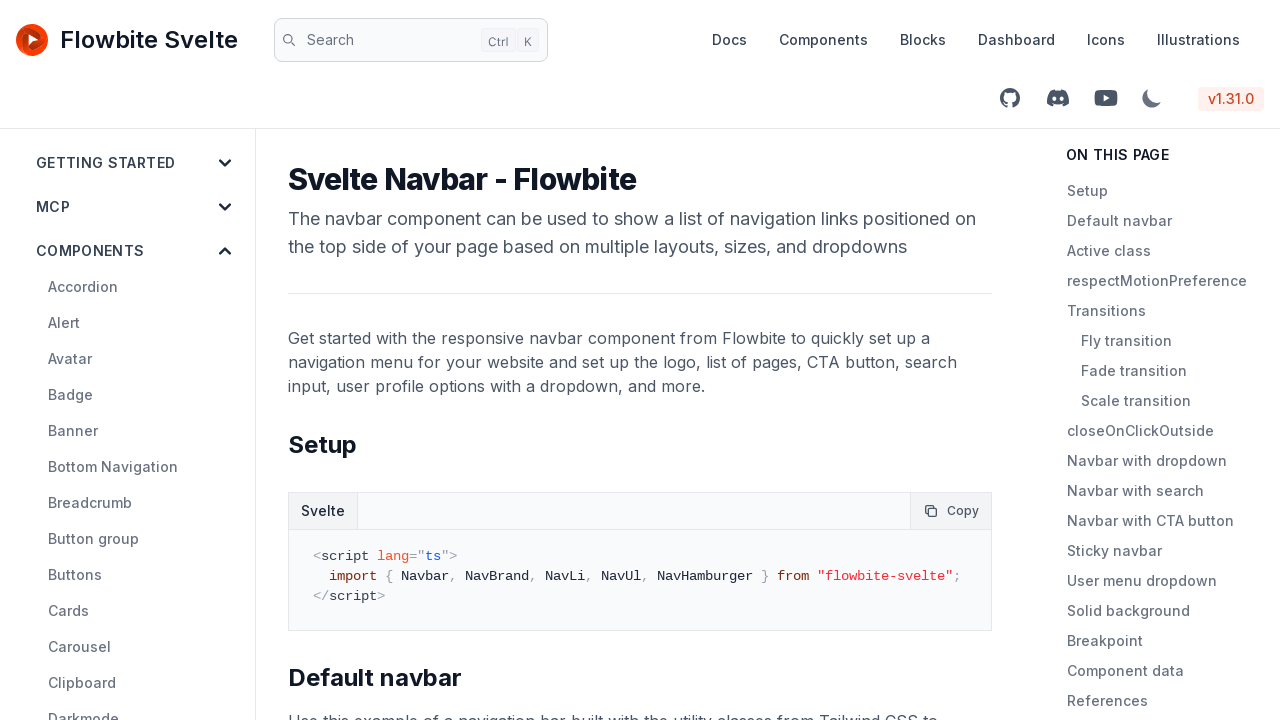

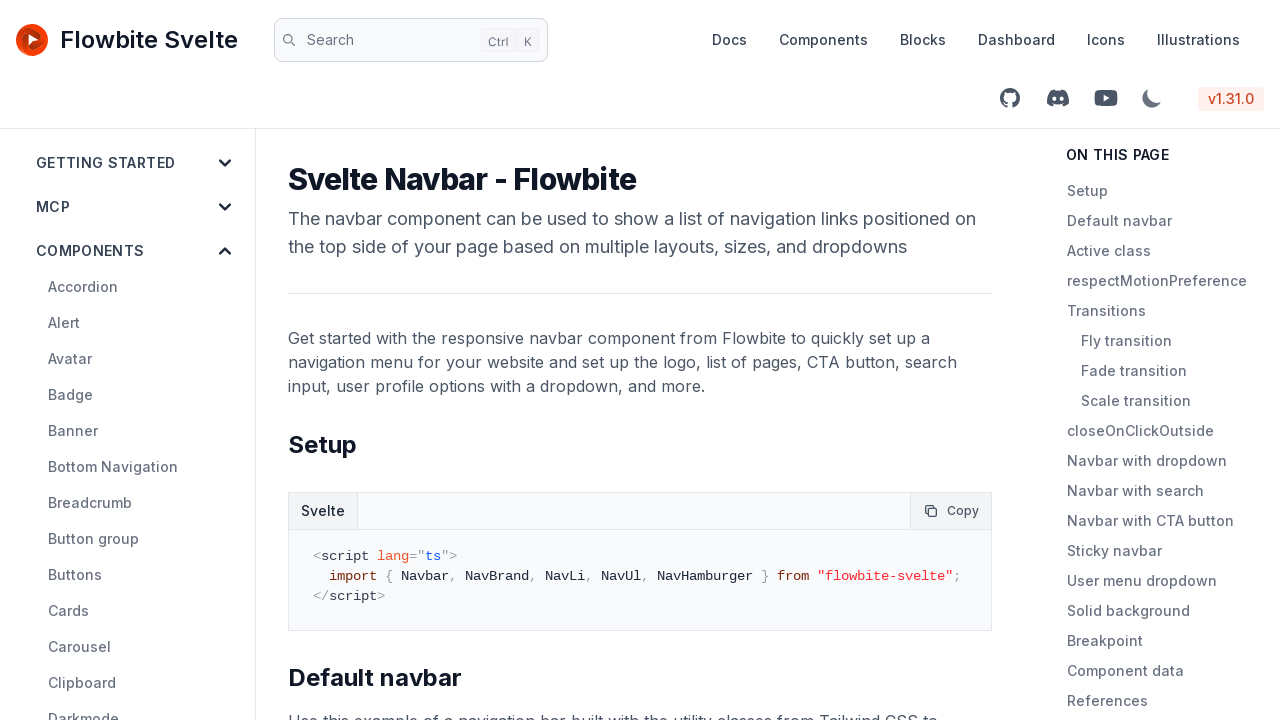